Tests different types of JavaScript alerts (simple, confirm, and prompt) by triggering each alert type and interacting with them

Starting URL: http://demo.automationtesting.in/Alerts.html

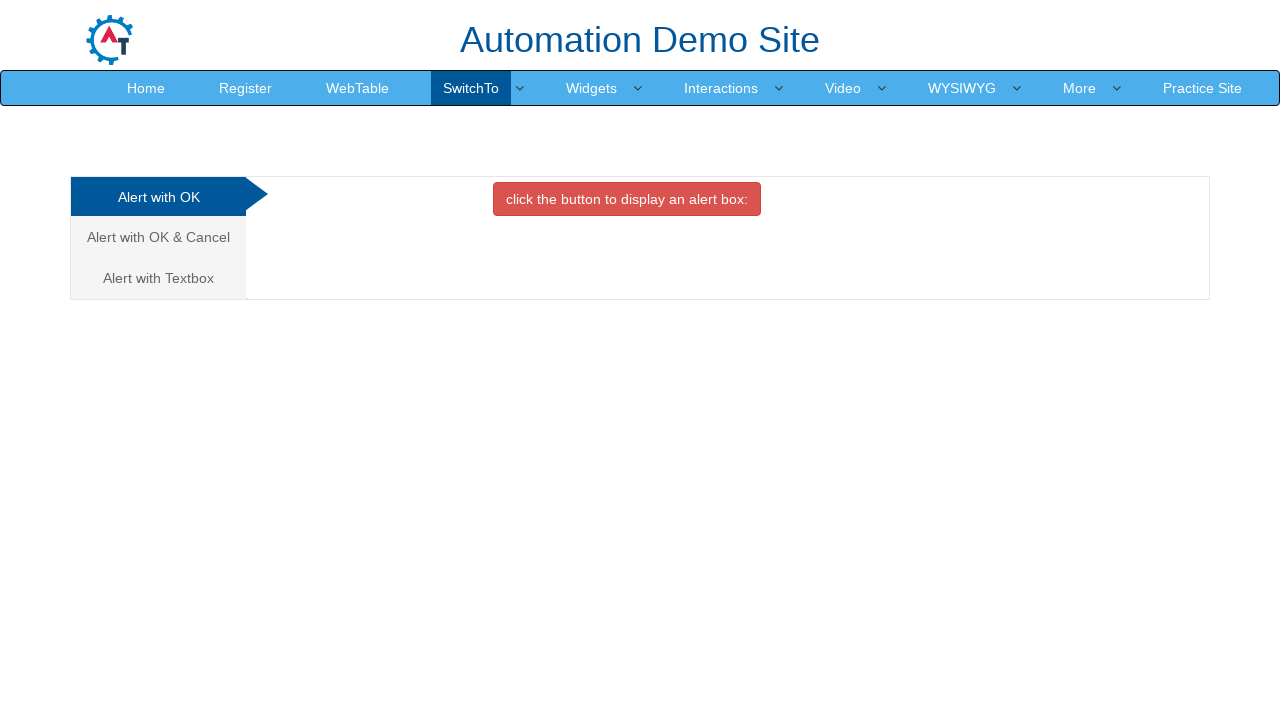

Clicked button to trigger simple alert at (627, 199) on button[onclick='alertbox()']
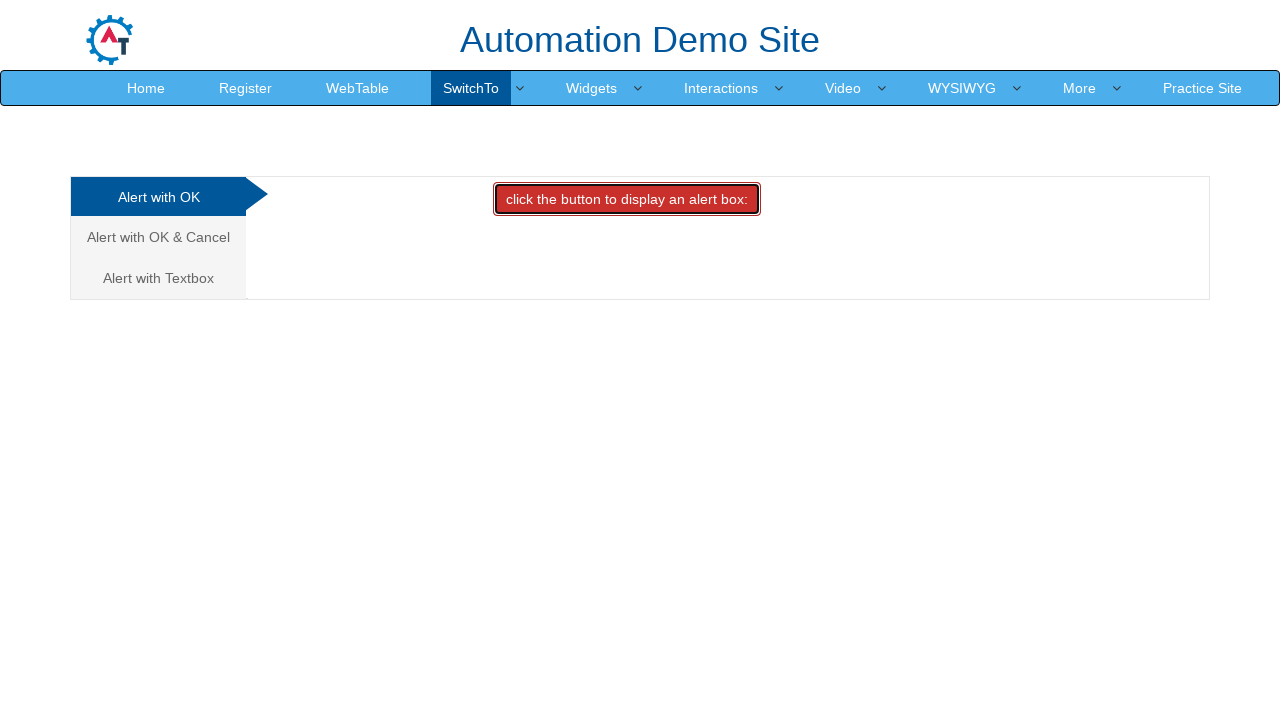

Accepted simple alert
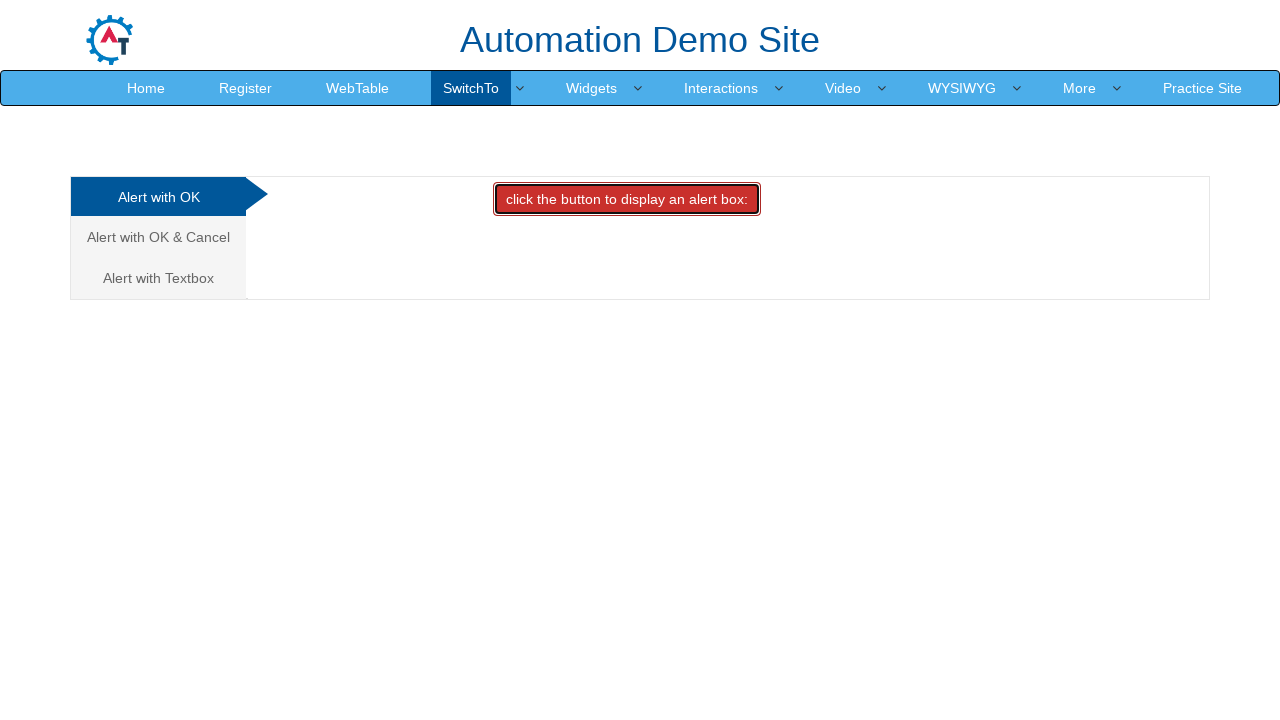

Navigated to confirm alert tab at (158, 237) on (//a[@class='analystic'])[2]
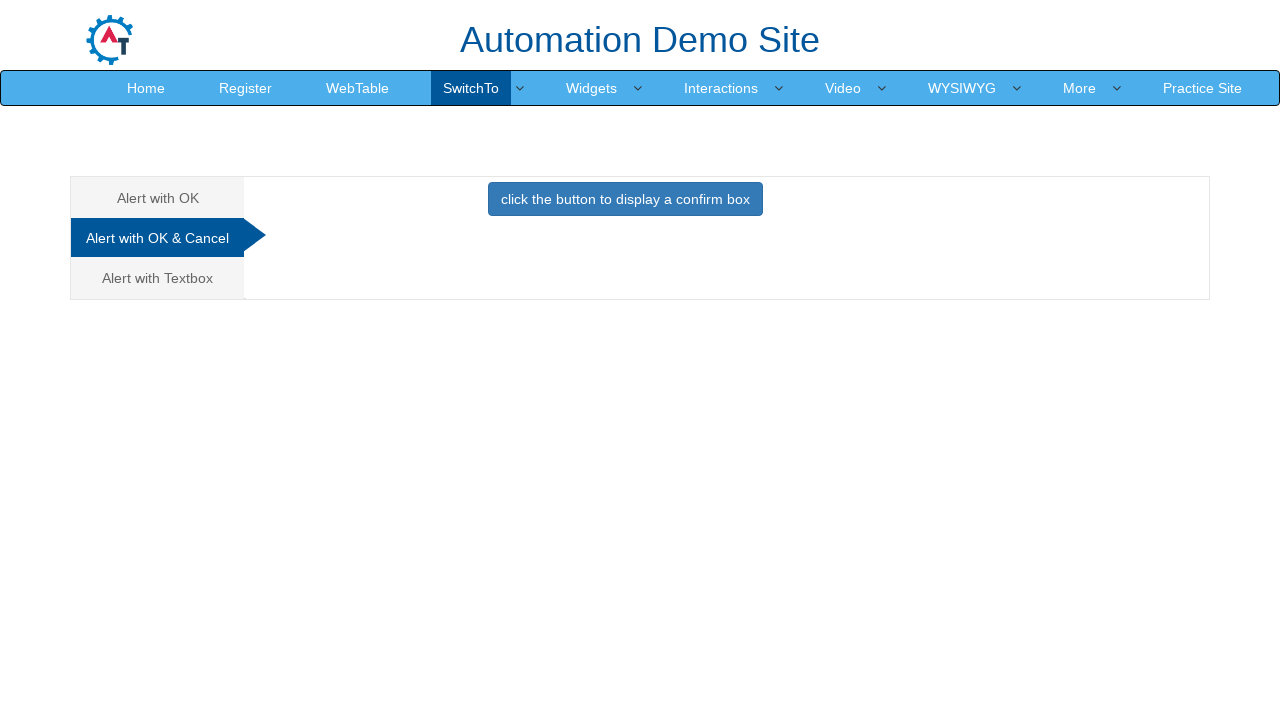

Clicked button to trigger confirm alert at (625, 199) on button.btn.btn-primary
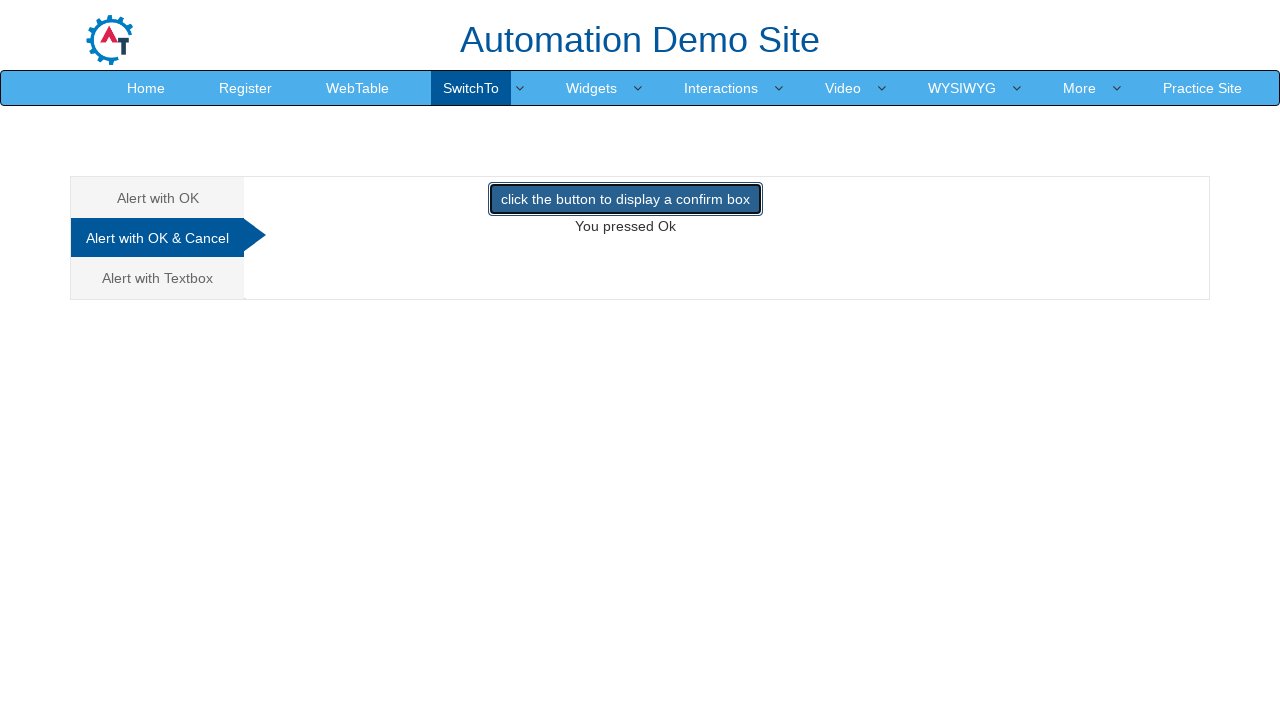

Dismissed confirm alert
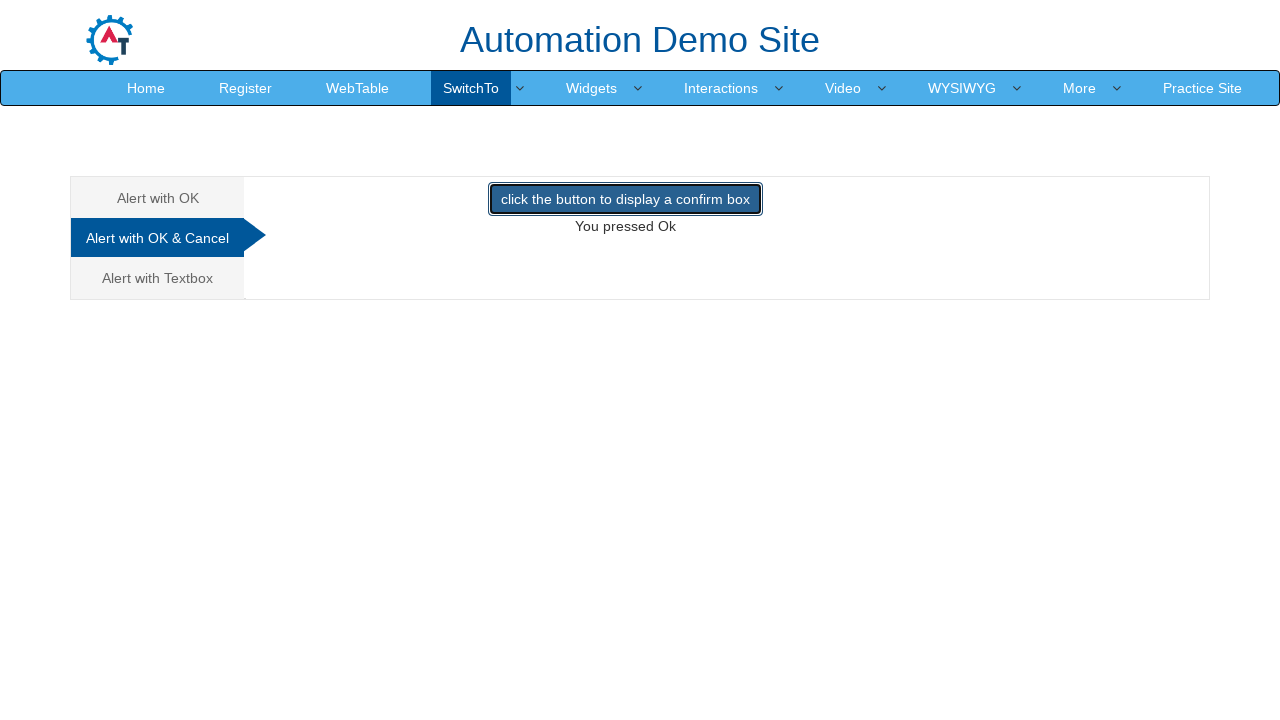

Navigated to prompt alert tab at (158, 278) on (//a[@class='analystic'])[3]
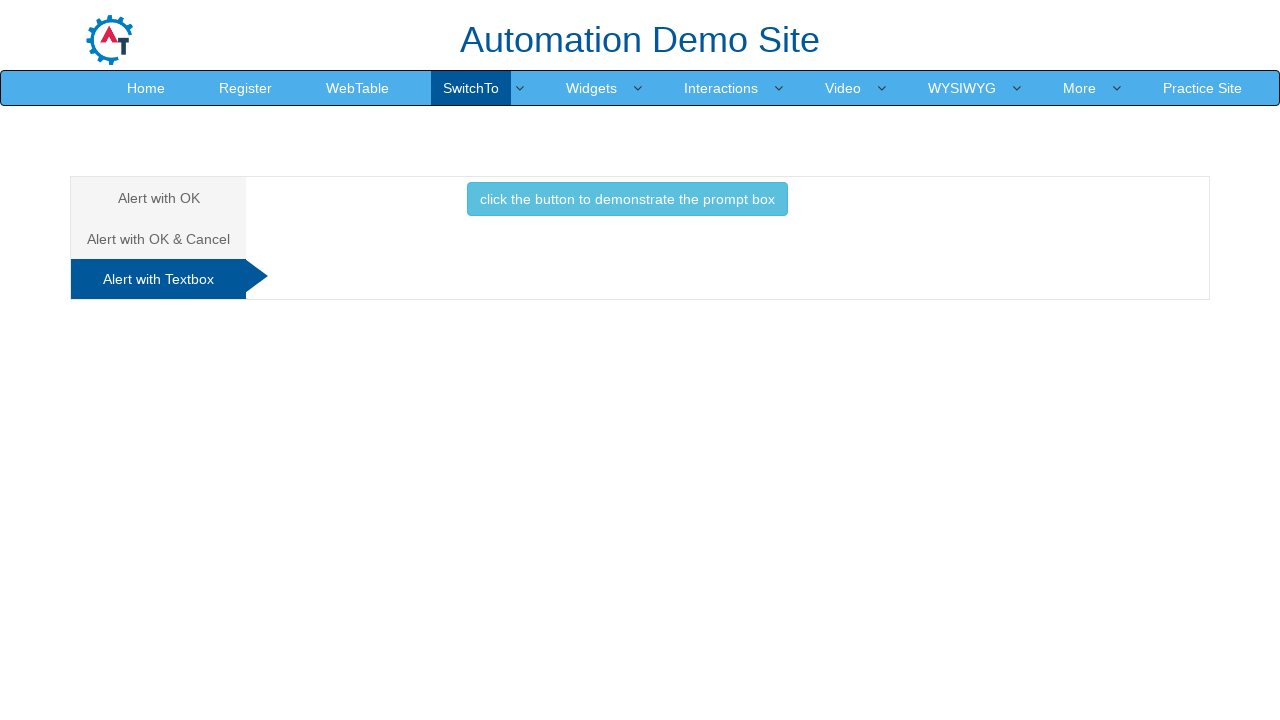

Clicked button to trigger prompt alert at (627, 199) on button.btn.btn-info
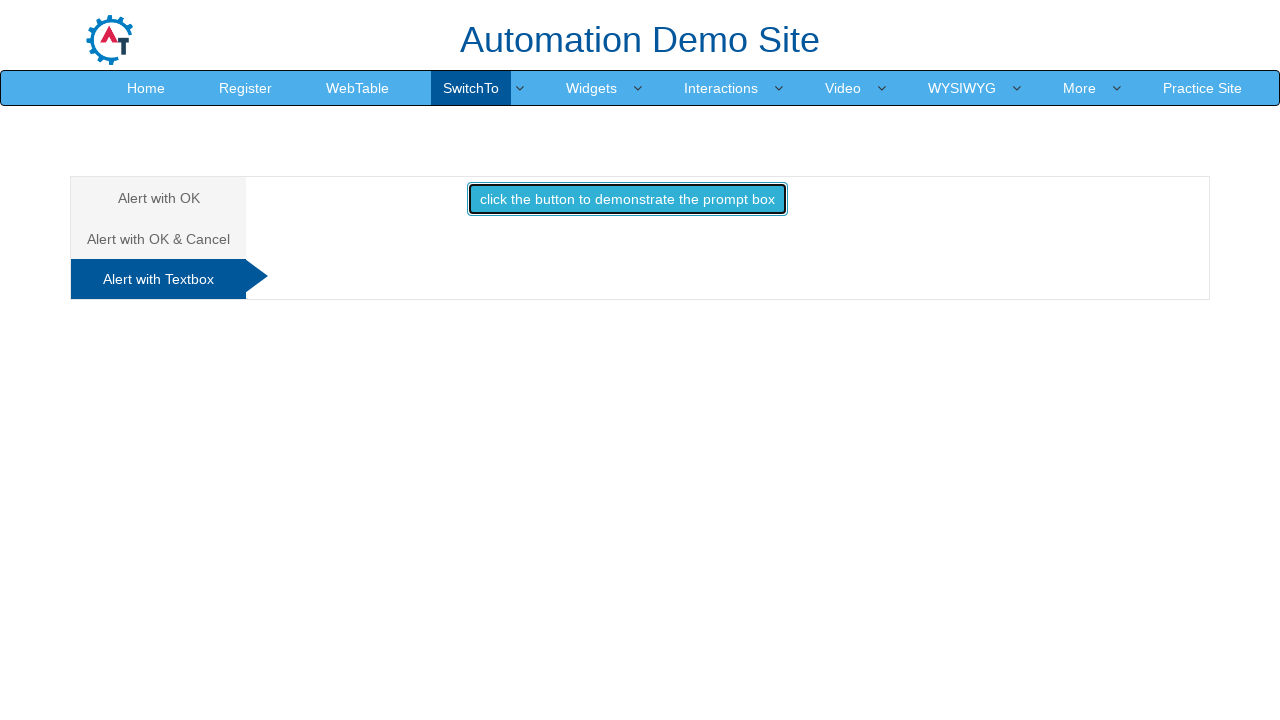

Accepted prompt alert with text 'Srinath'
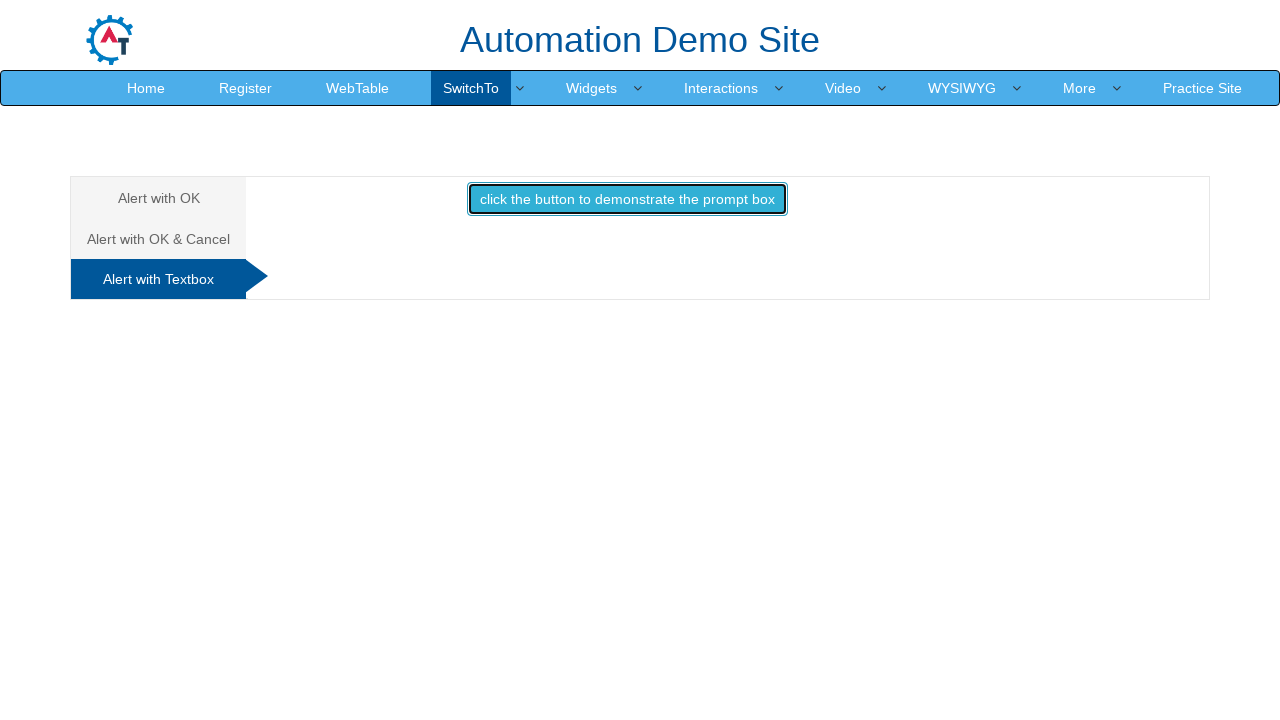

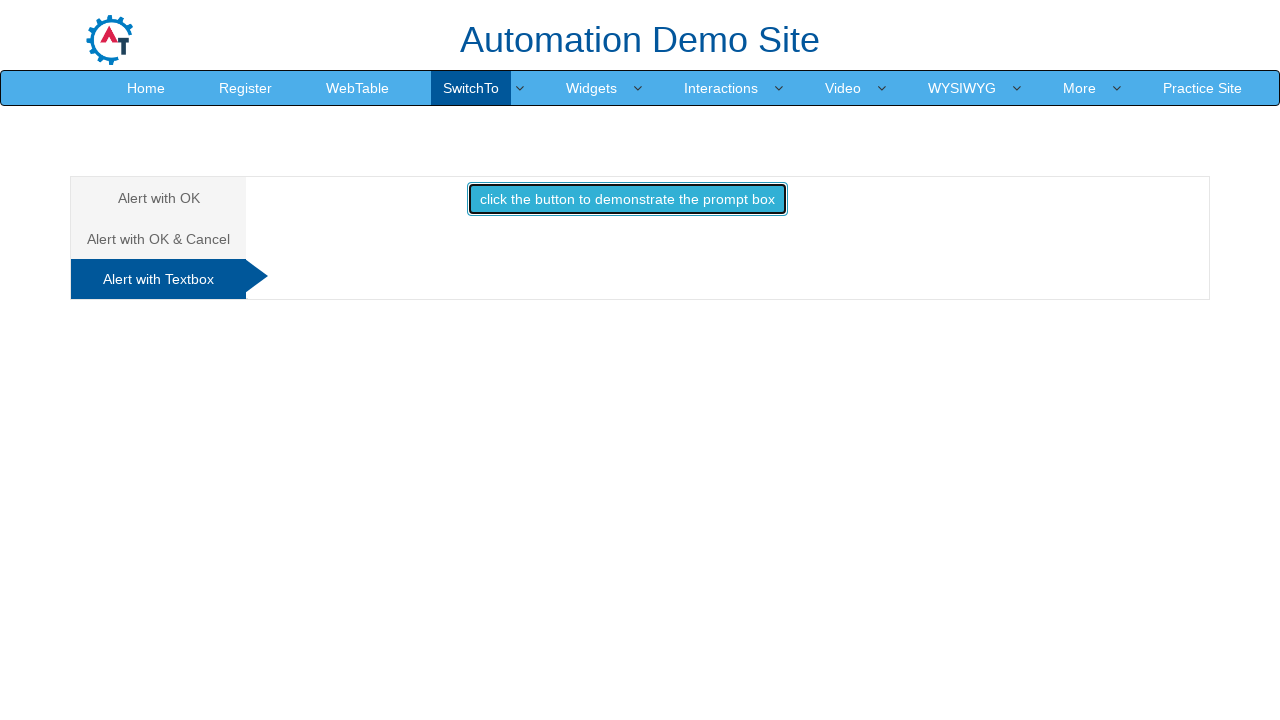